Navigates to the Execute Automation website and verifies the page loads successfully

Starting URL: http://executeautomation.com

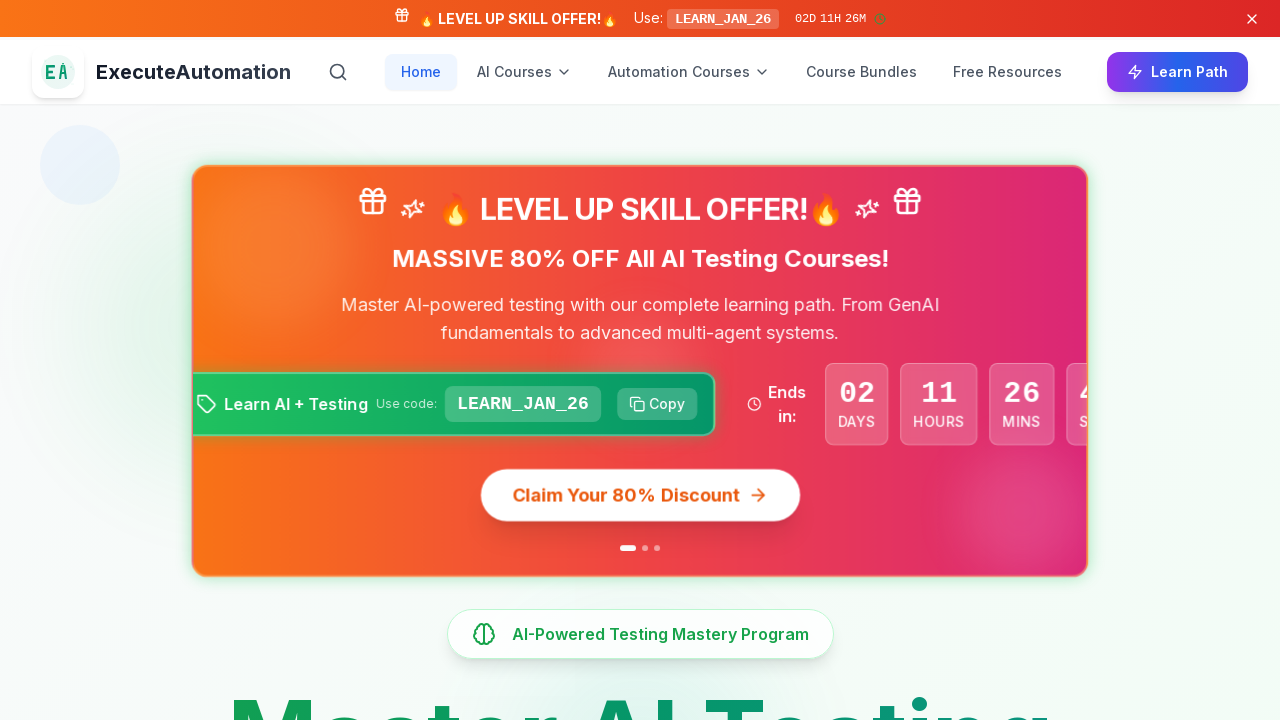

Waited for page to reach domcontentloaded state
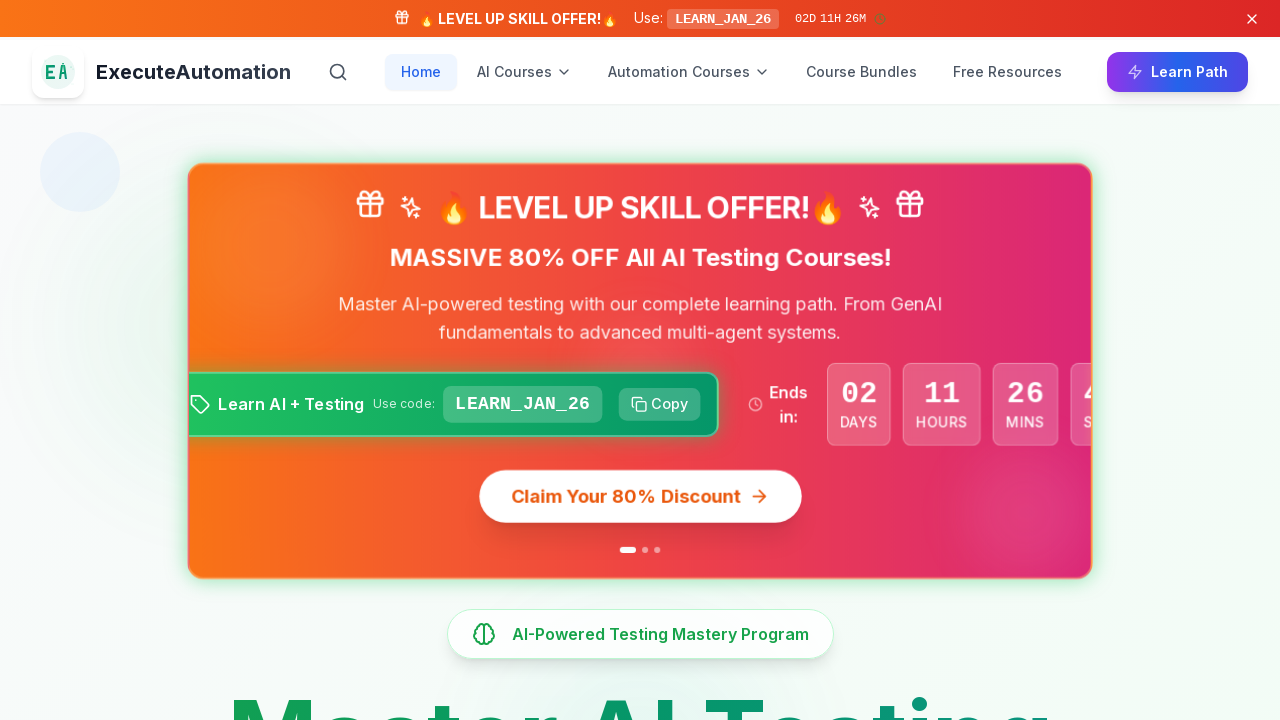

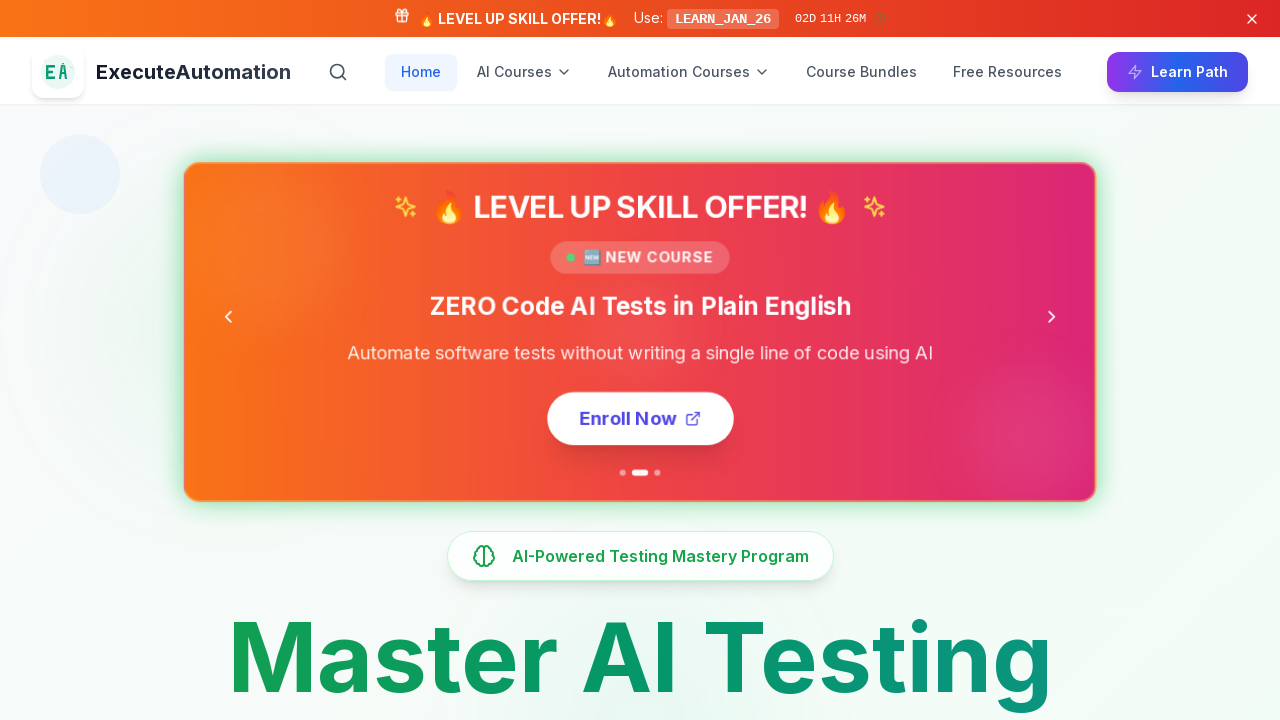